Tests dynamic loading with adequate wait time by clicking start button and verifying the loaded text

Starting URL: https://automationfc.github.io/dynamic-loading/

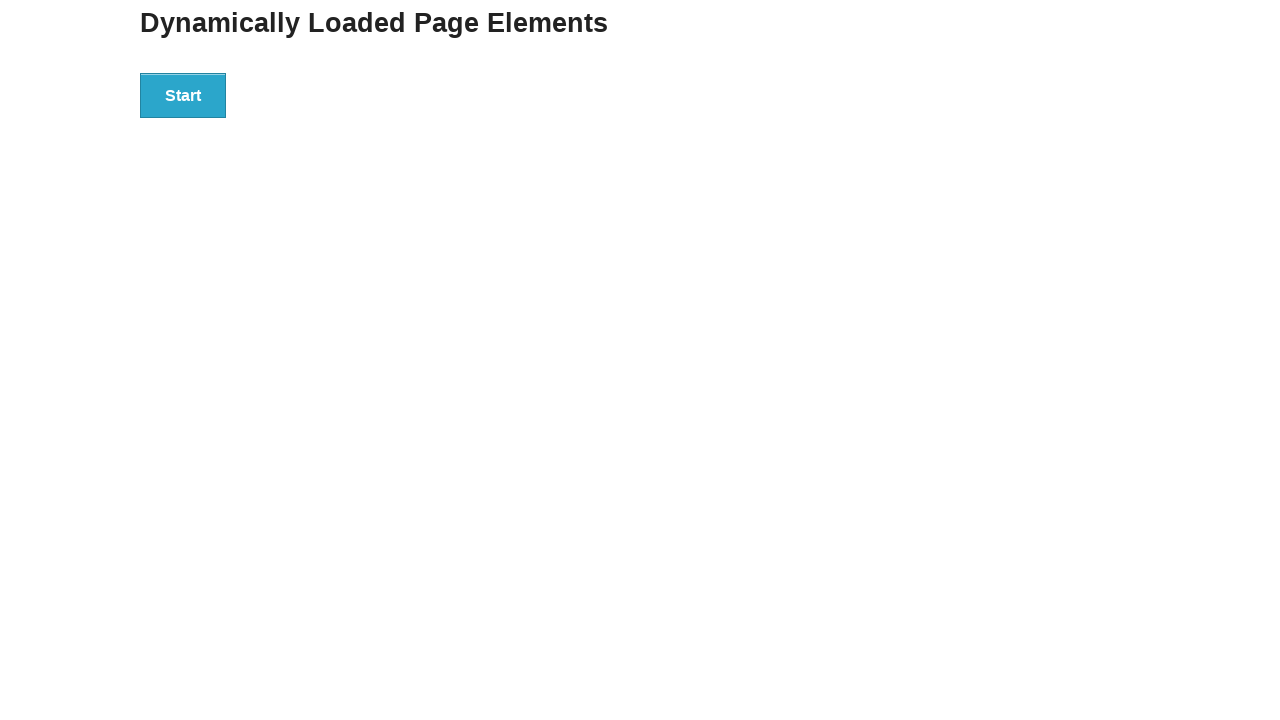

Clicked start button to trigger dynamic loading at (183, 95) on div#start>button
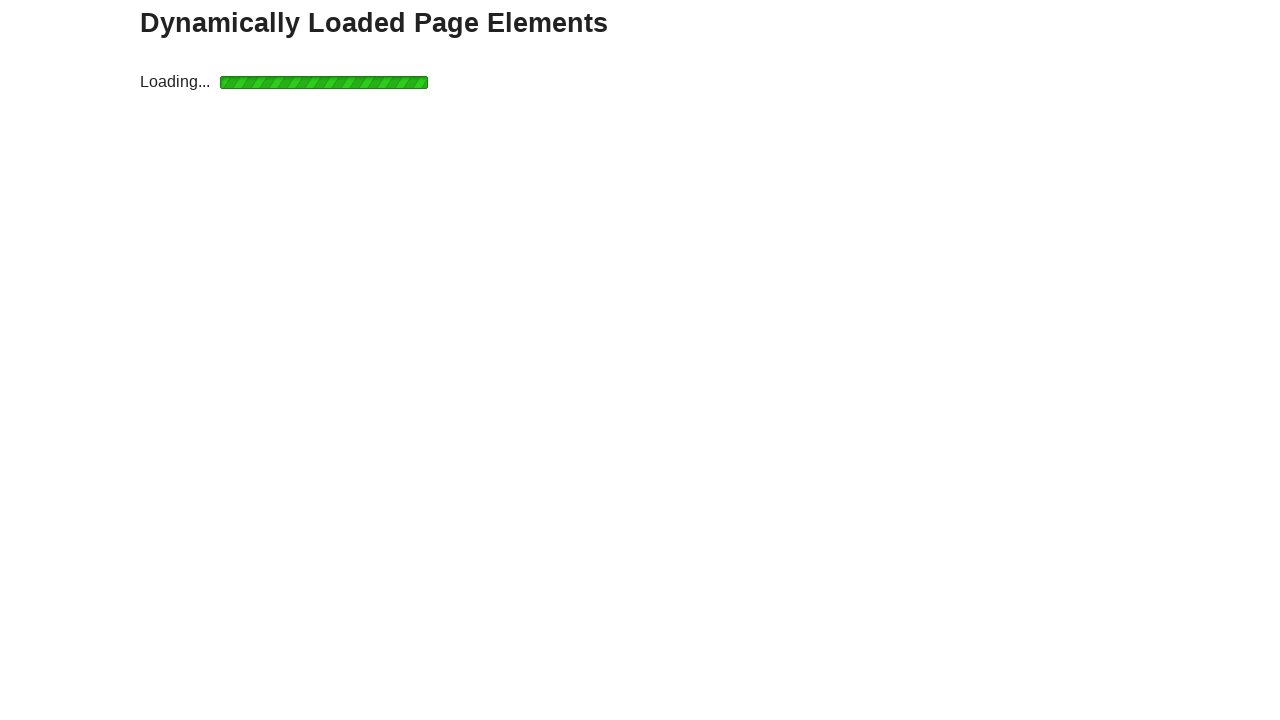

Waited for dynamically loaded content to appear (div#finish>h4)
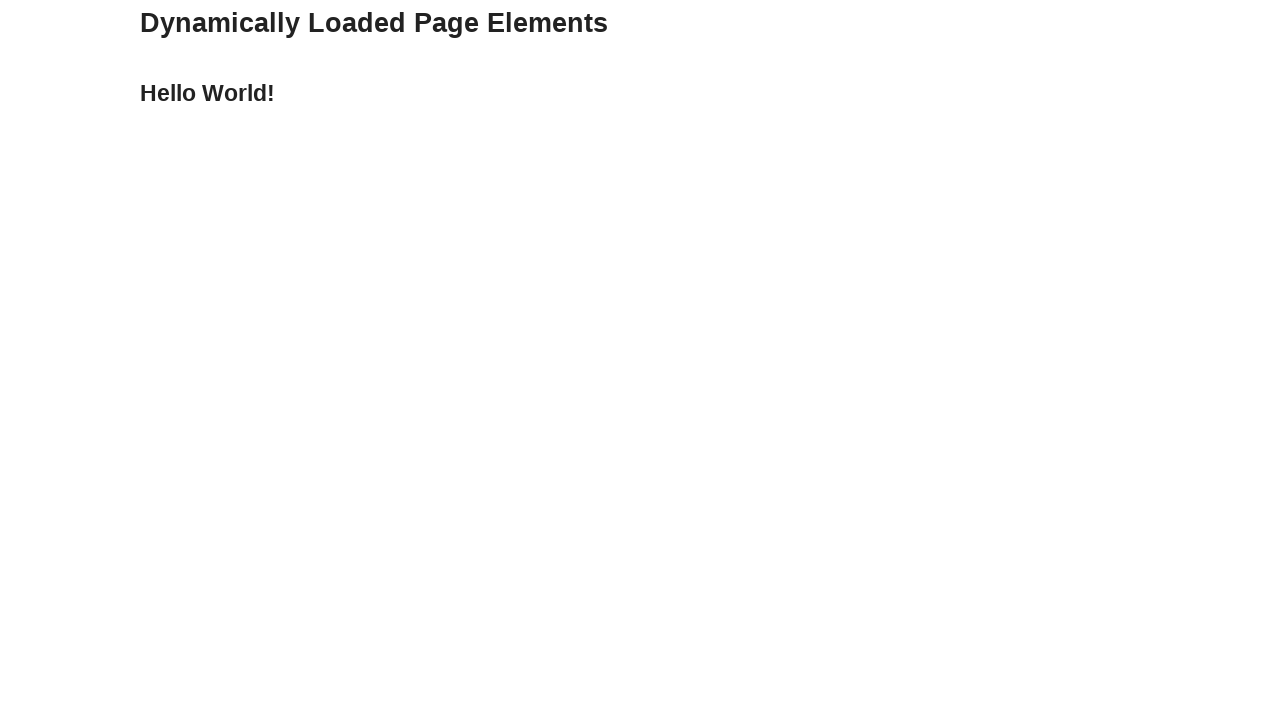

Verified loaded text equals 'Hello World!'
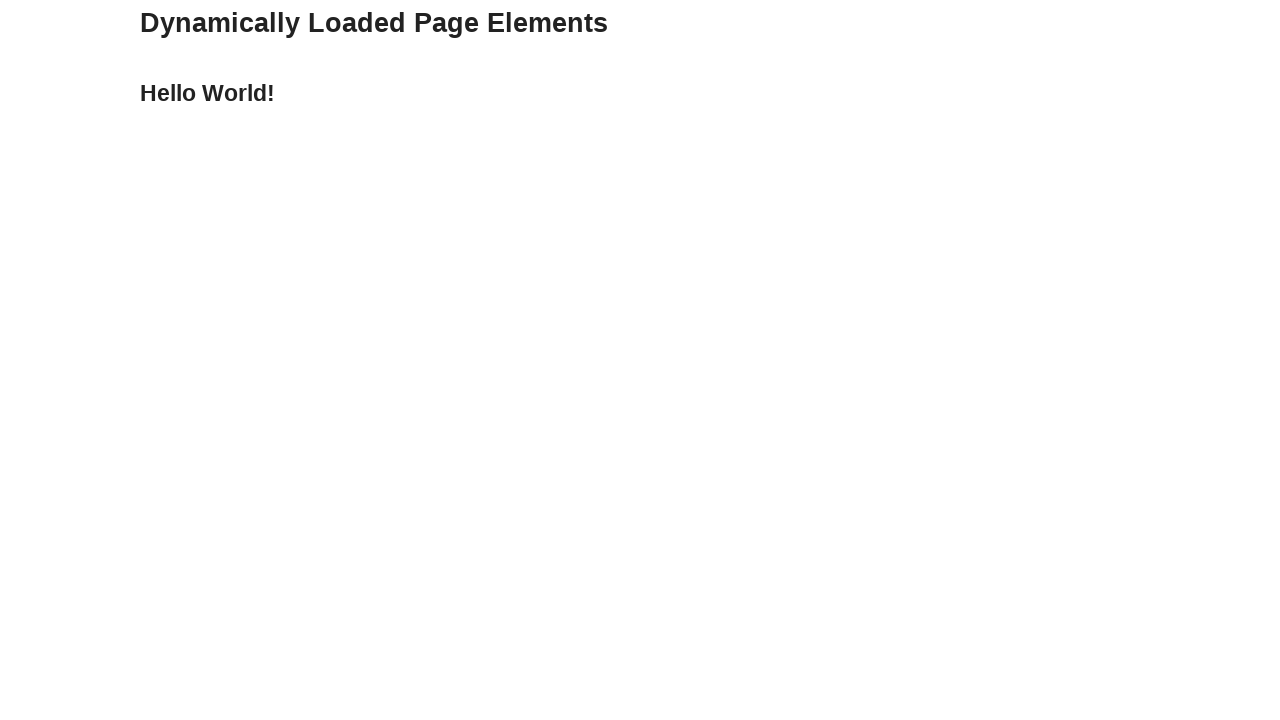

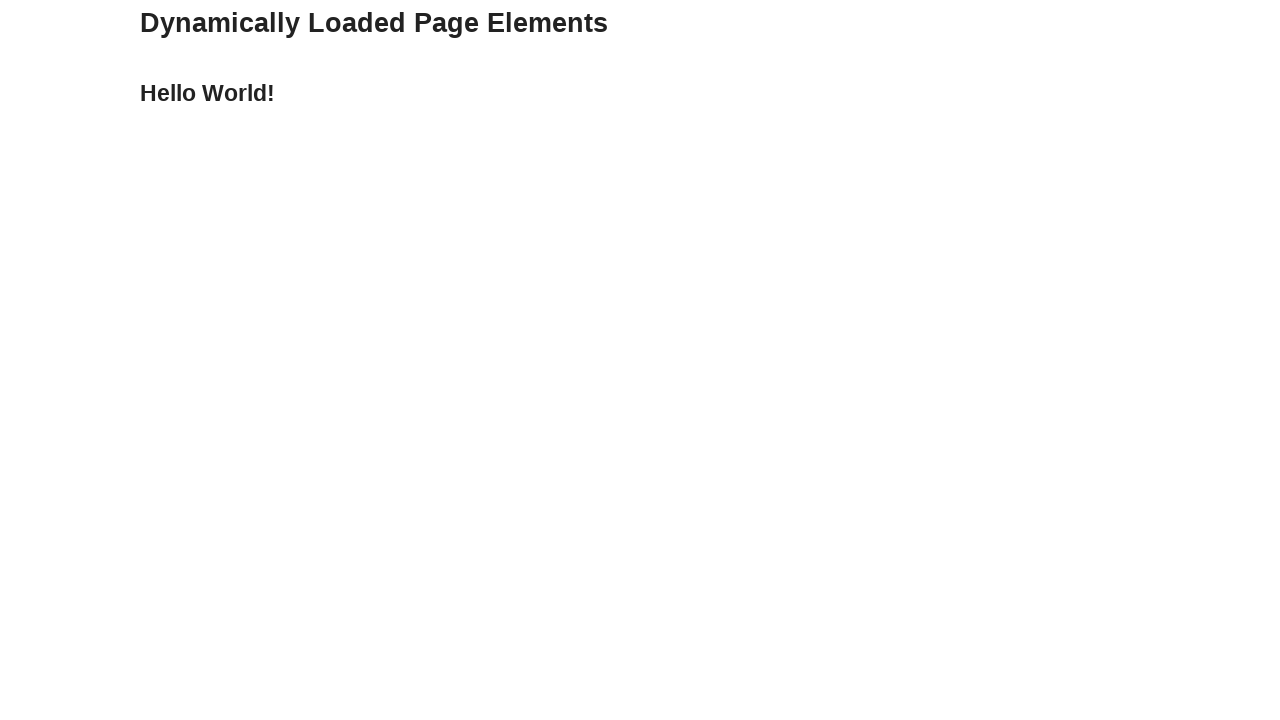